Tests multiple dropdown selection functionality by selecting values from different types of dropdown menus on a form testing page

Starting URL: https://www.leafground.com/select.xhtml

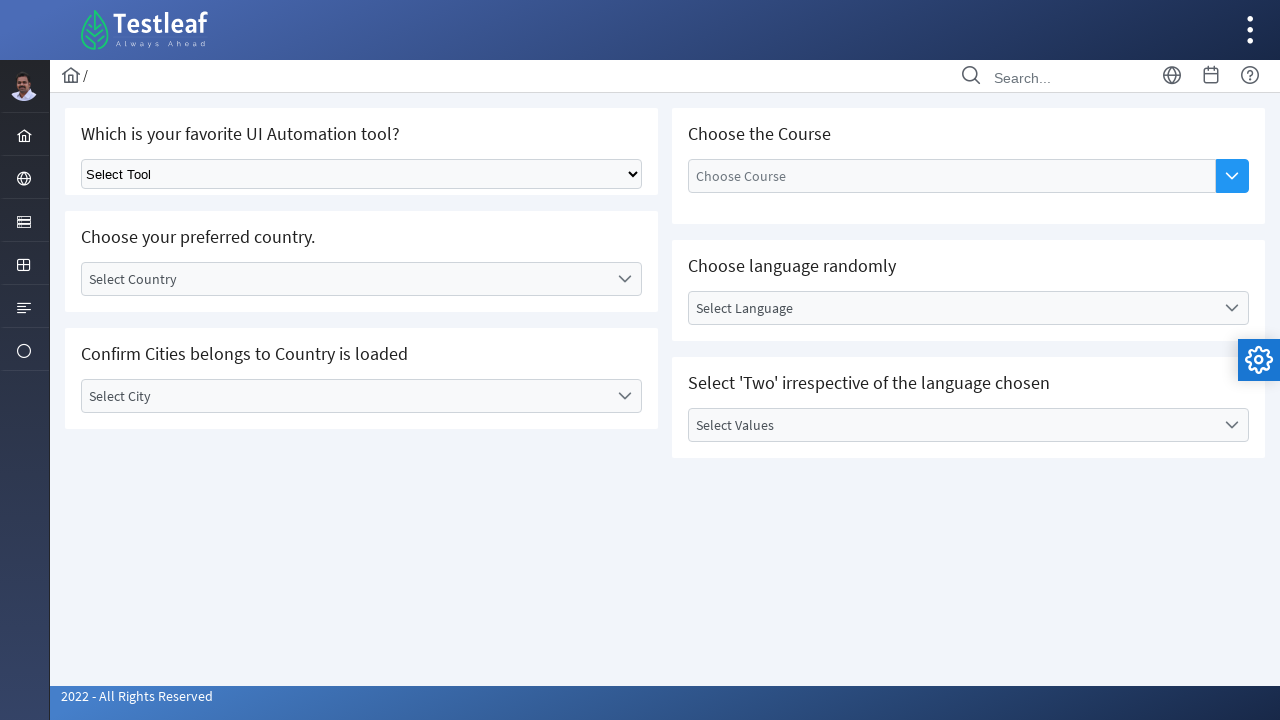

Selected 'Selenium' from standard select dropdown on select.ui-selectonemenu
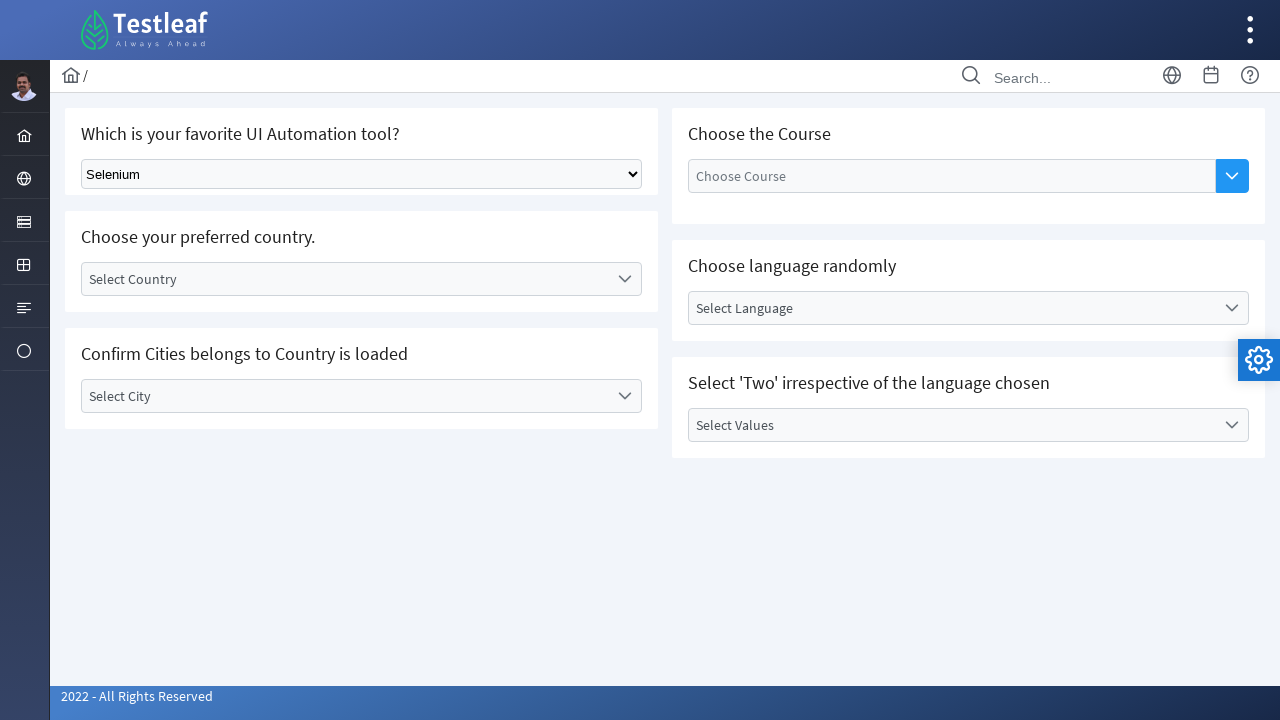

Waited 1000ms for page to update
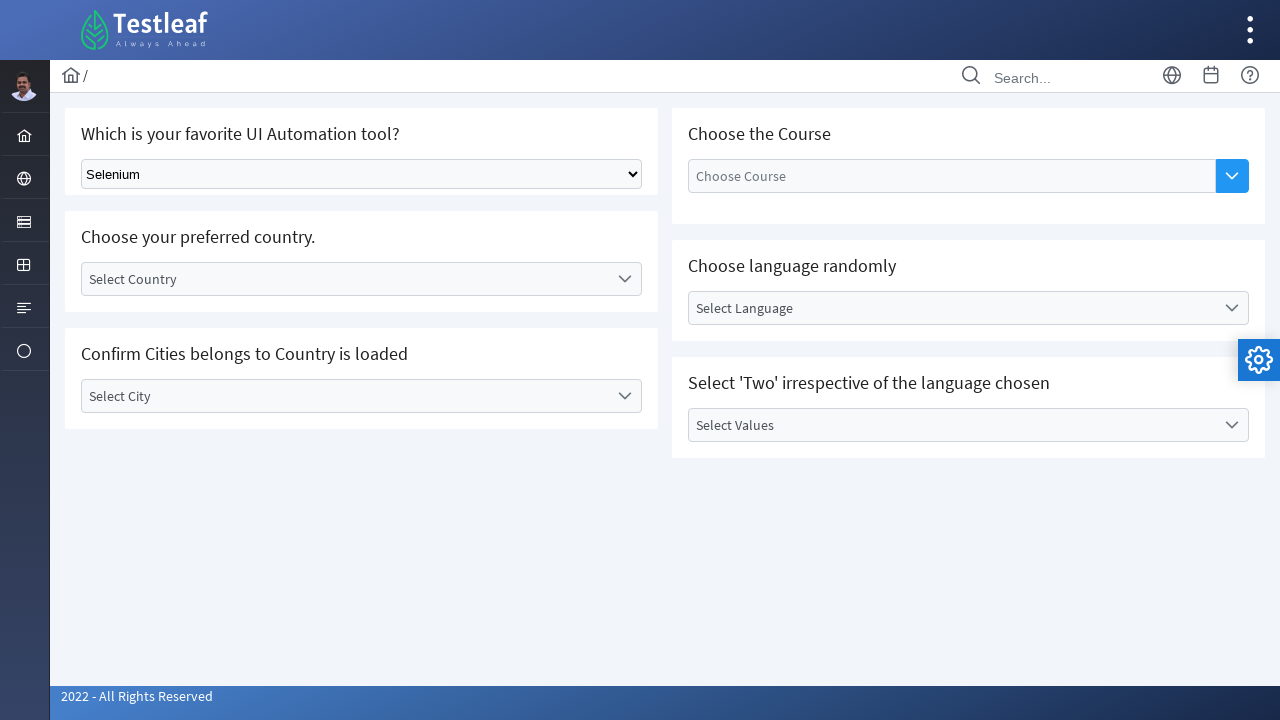

Clicked on country dropdown label to open it at (345, 279) on label#j_idt87\:country_label
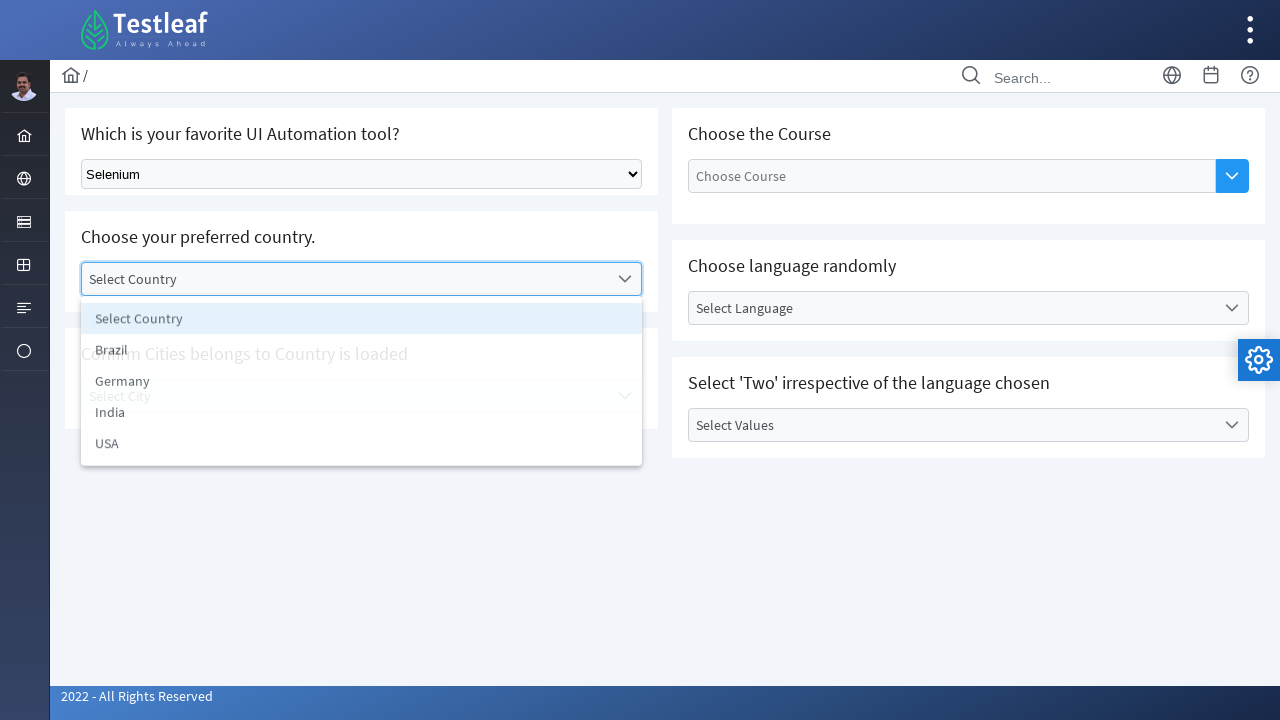

Selected 'Germany' from the country dropdown list at (362, 383) on xpath=//ul[@id='j_idt87:country_items']/li[text()='Germany']
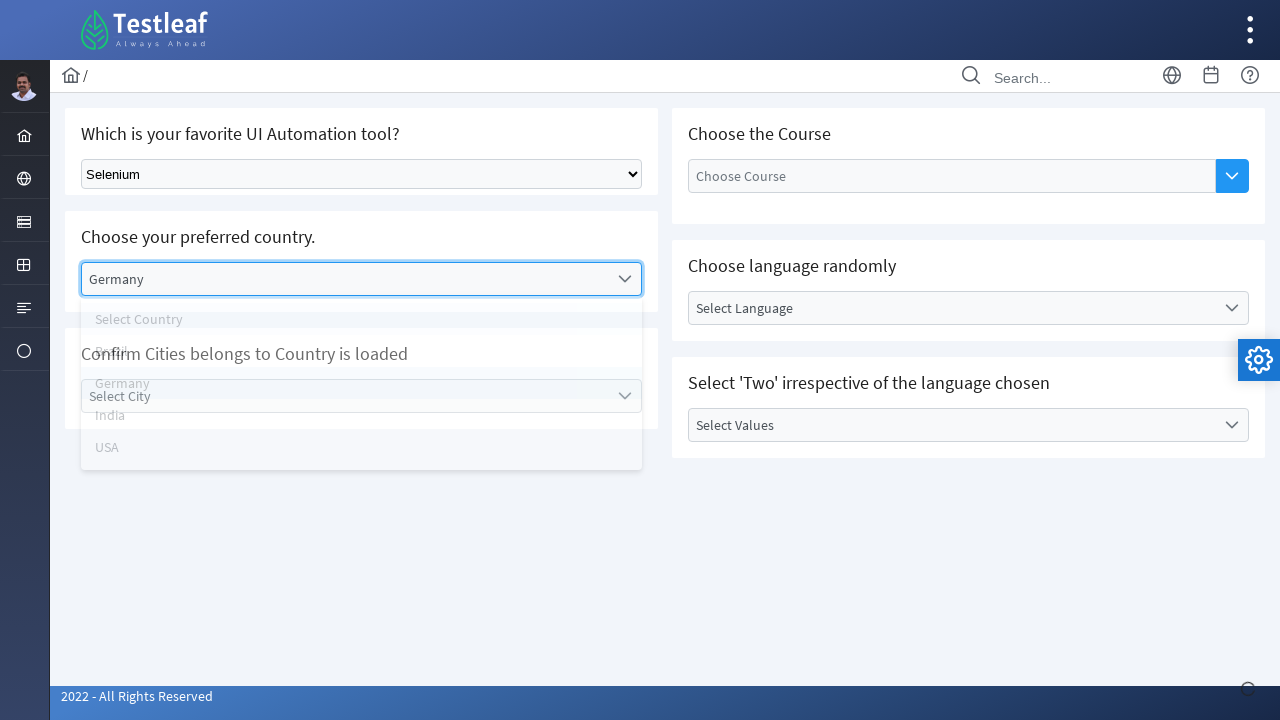

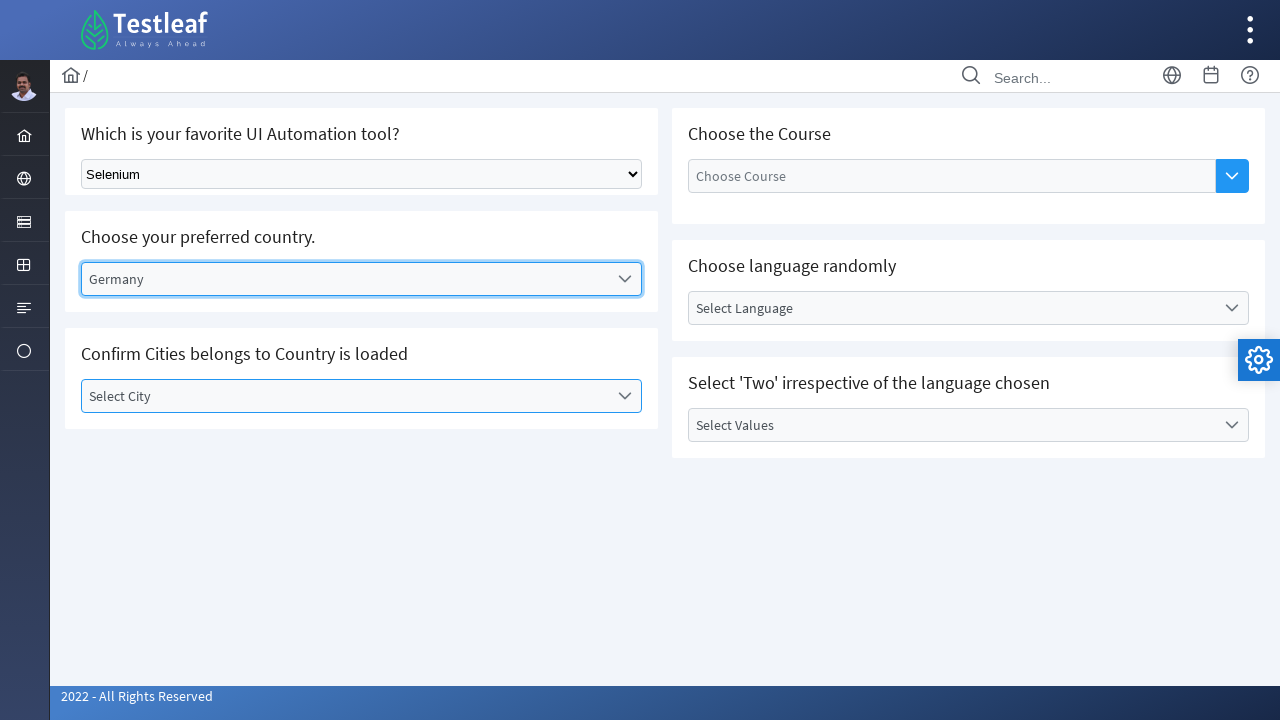